Fills a text form with user details, then copies the current address to the permanent address field using keyboard shortcuts (CTRL+A, CTRL+C, CTRL+V)

Starting URL: https://demoqa.com/text-box

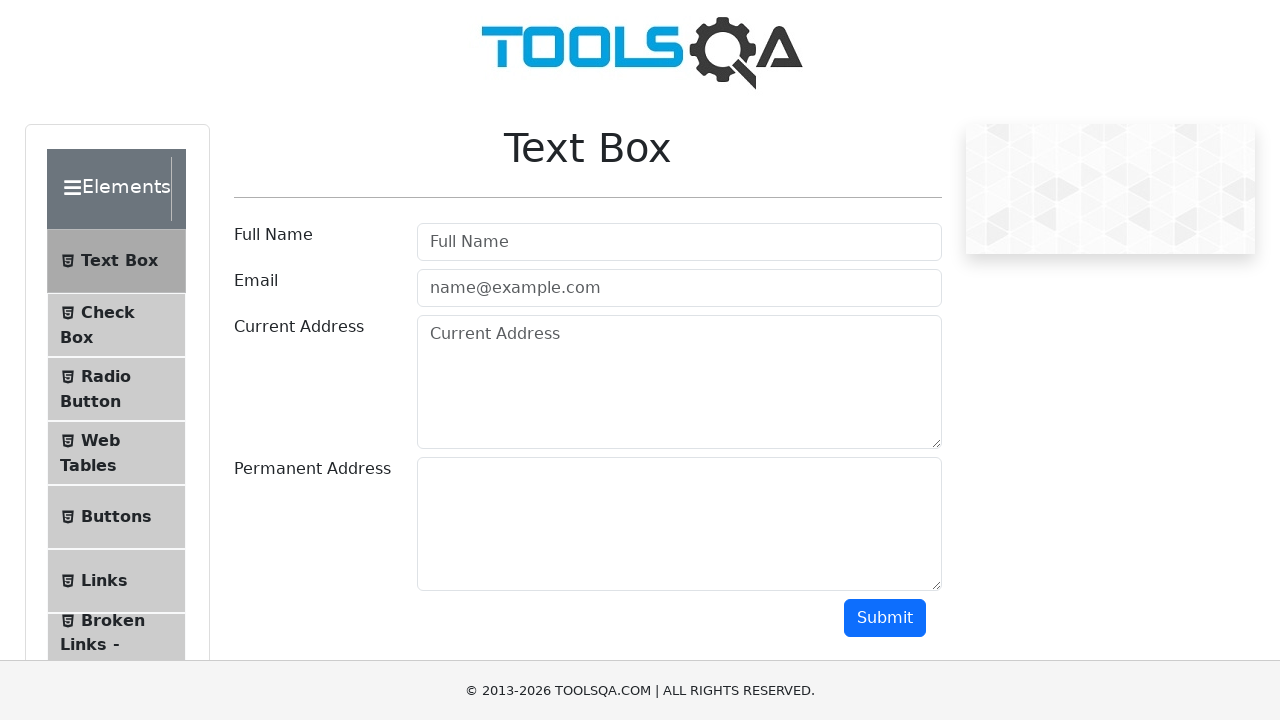

Filled Full Name field with 'Mr.Peter Haynes' on #userName
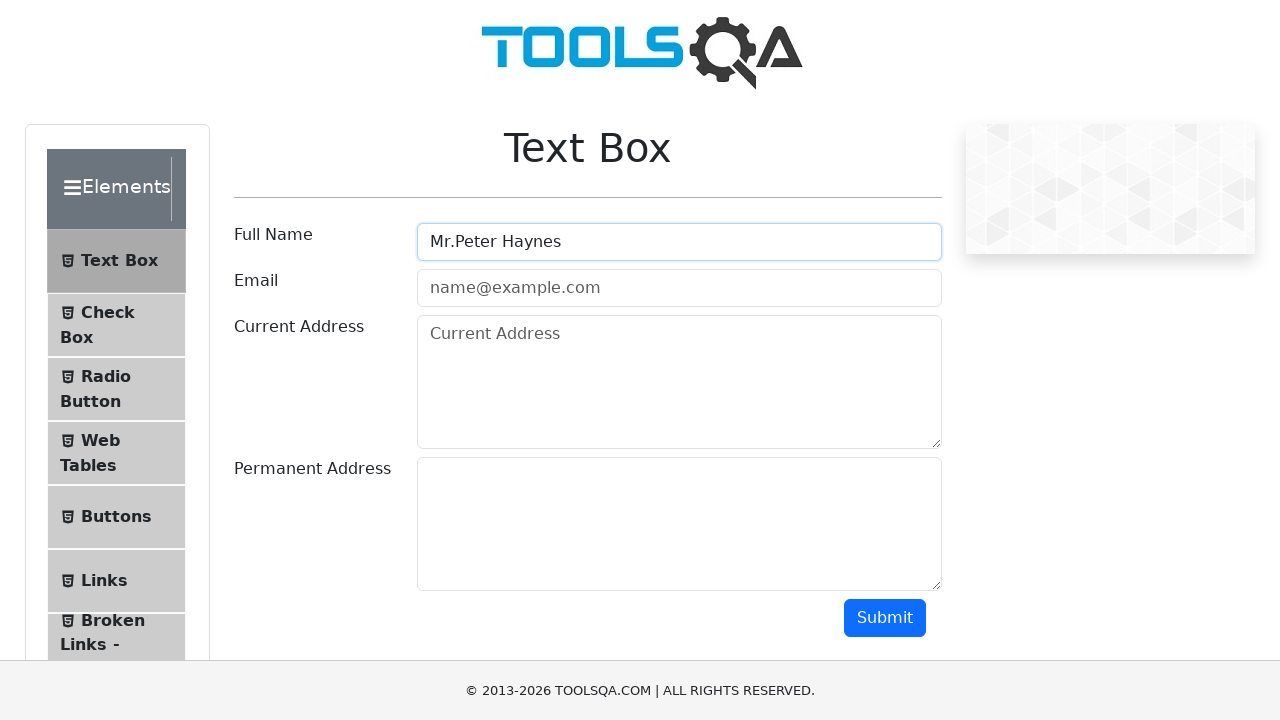

Filled Email field with 'PeterHaynes@toolsqa.com' on #userEmail
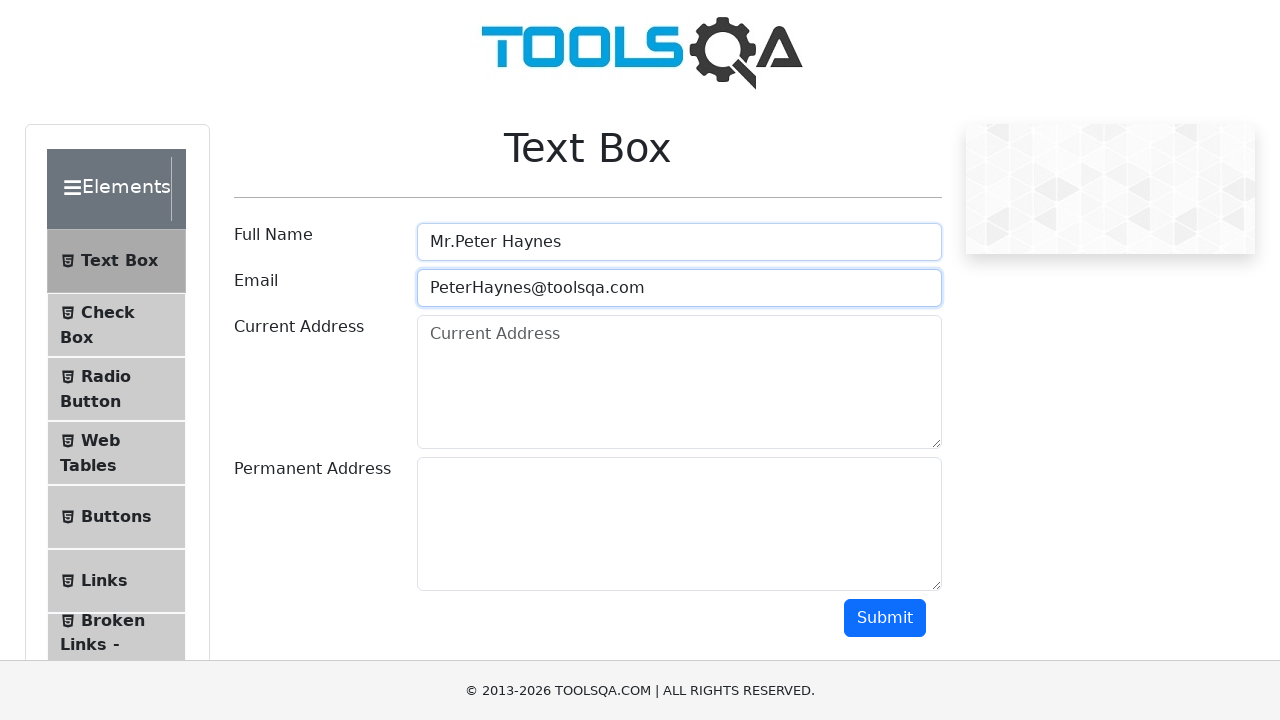

Filled Current Address field with '43 School Lane London EC71 9GO' on #currentAddress
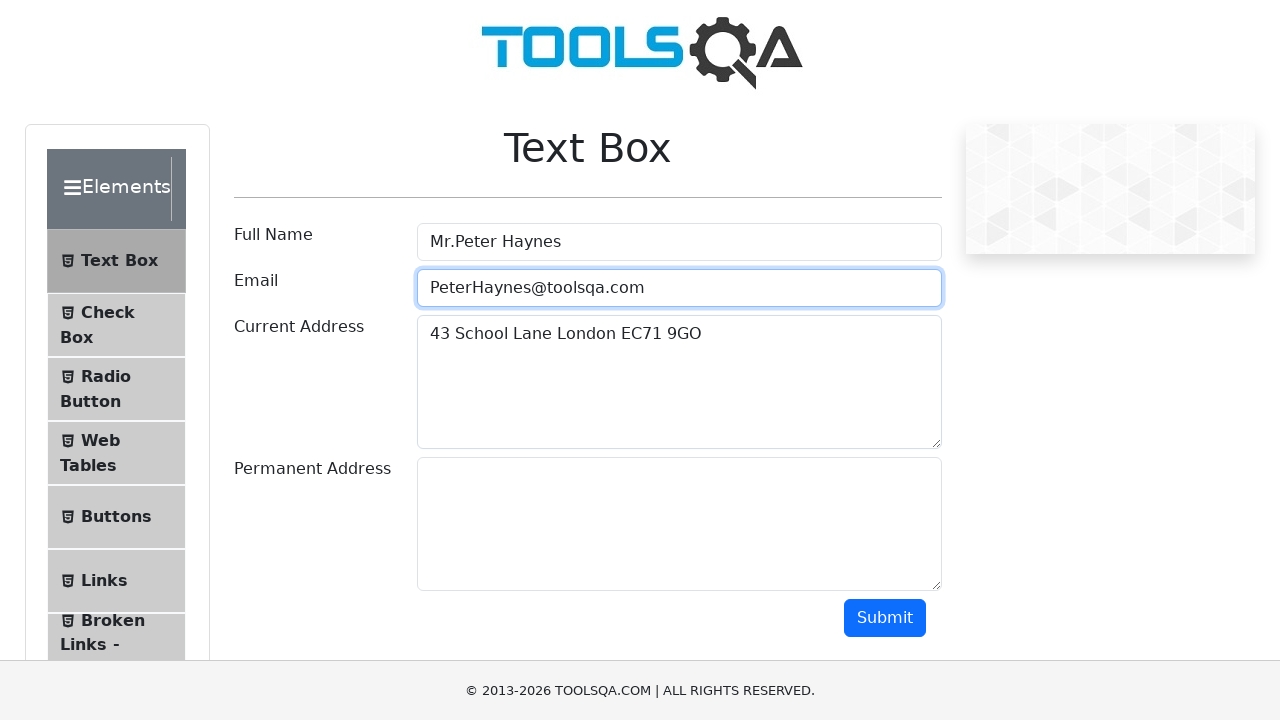

Selected all text in Current Address field using CTRL+A on #currentAddress
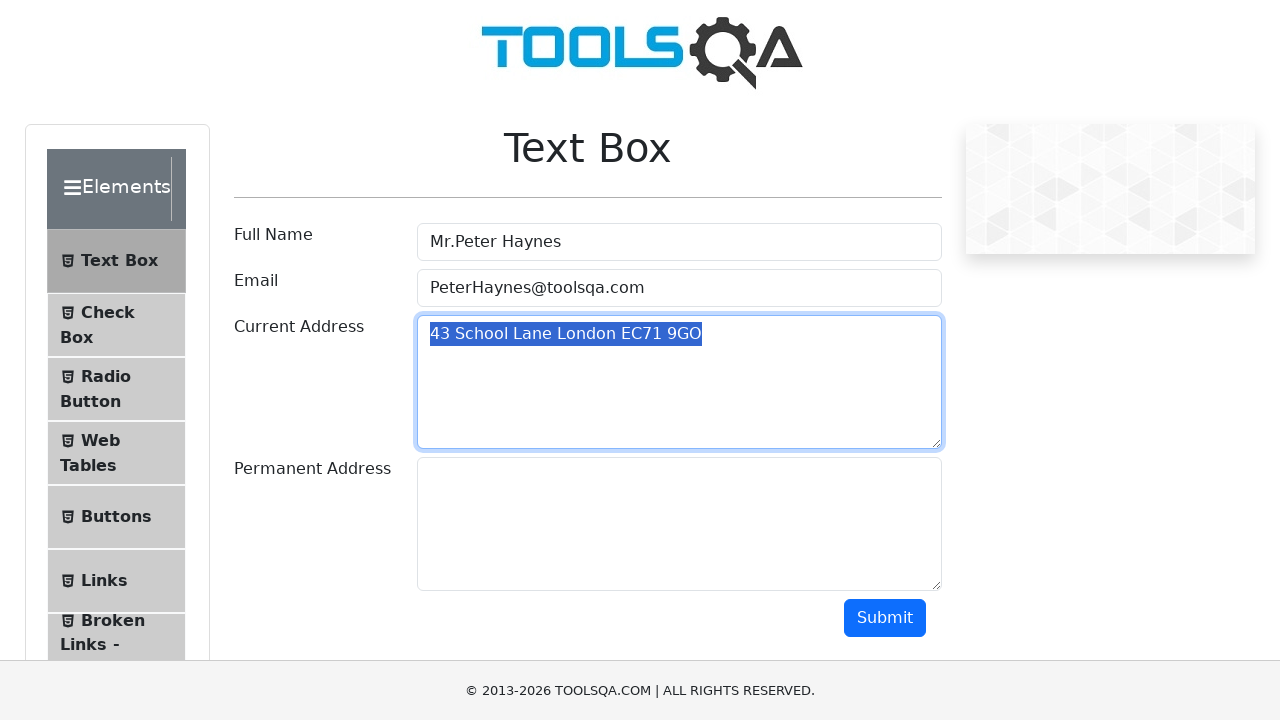

Copied selected text from Current Address field using CTRL+C on #currentAddress
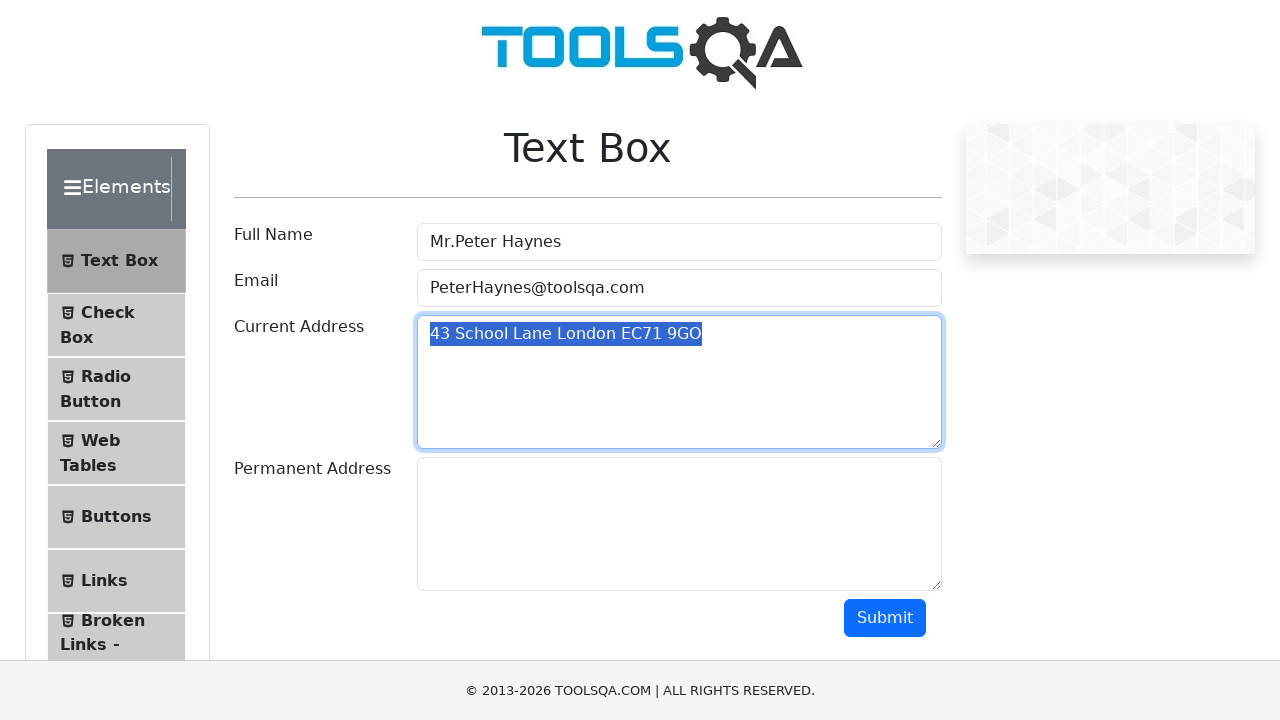

Moved focus to Permanent Address field using TAB key on #currentAddress
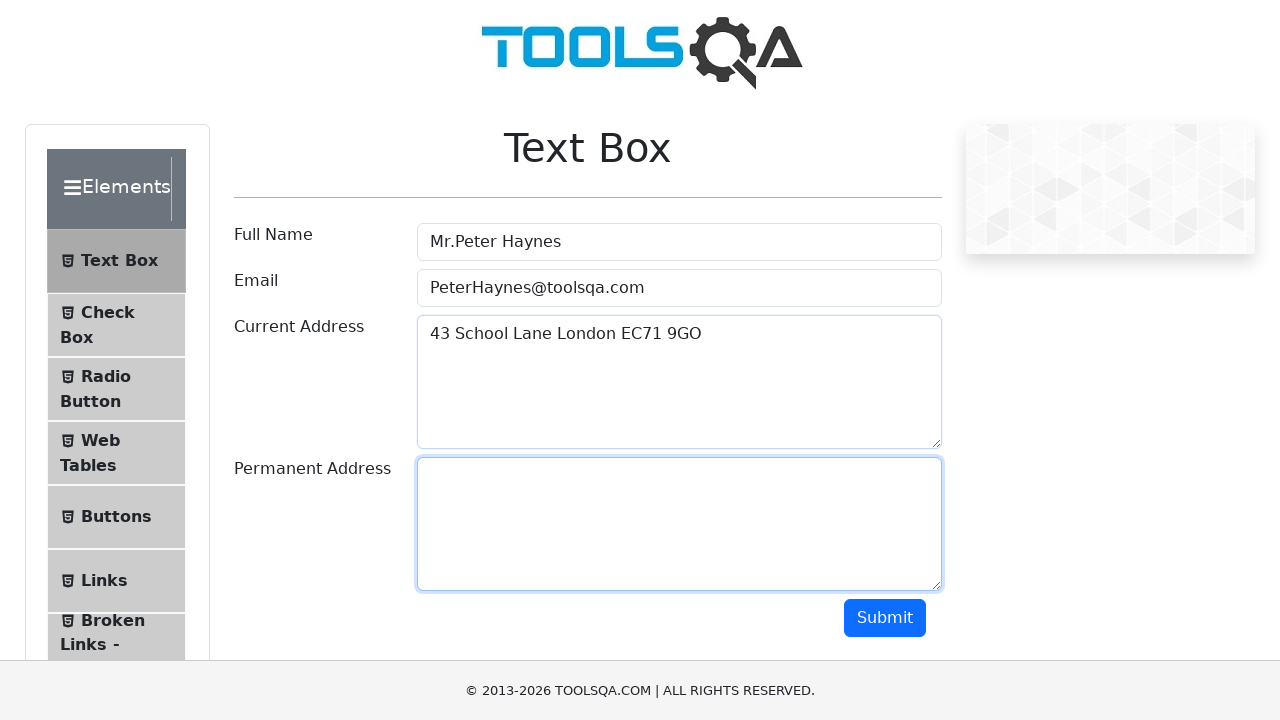

Pasted copied address into Permanent Address field using CTRL+V on #permanentAddress
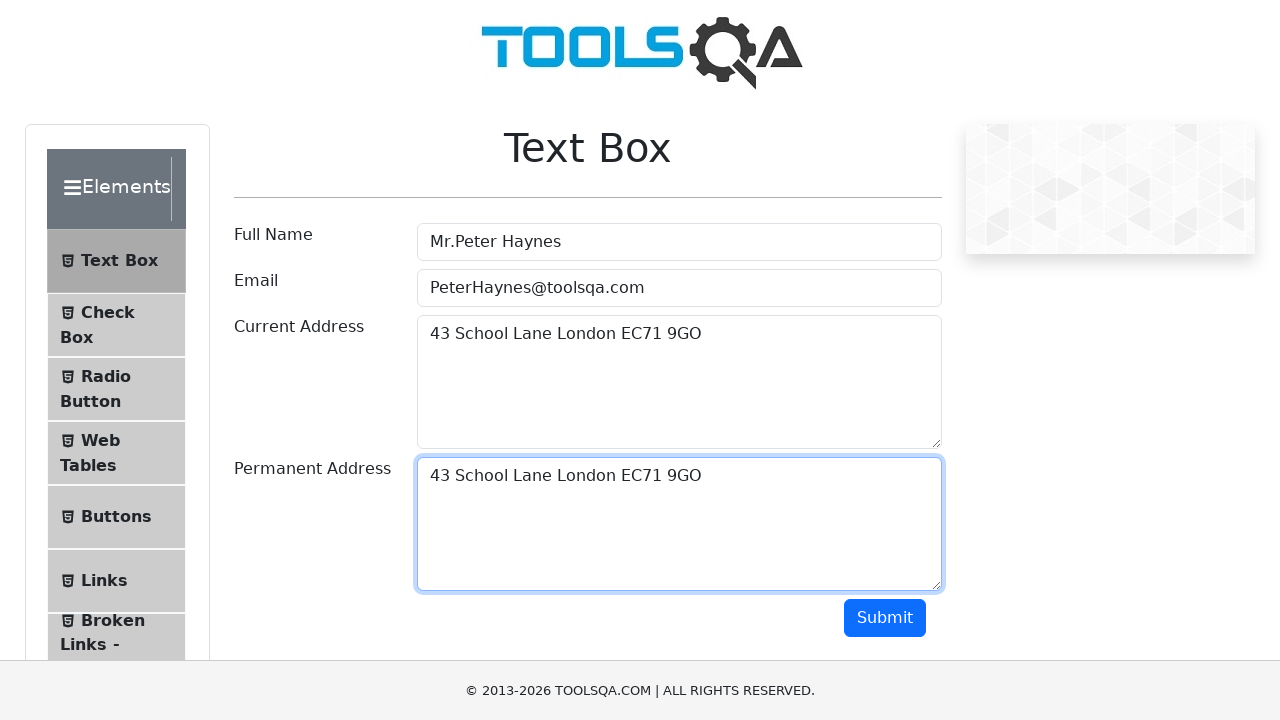

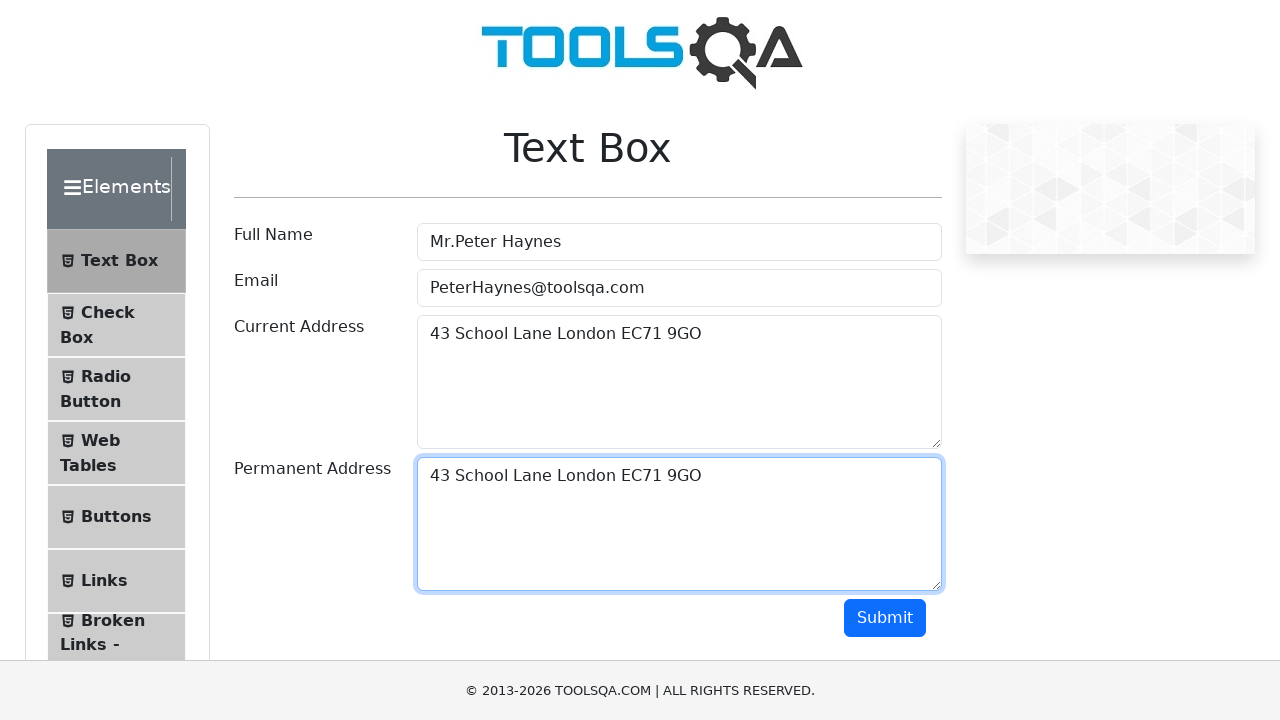